Tests scrolling functionality by navigating to the Selenium website and scrolling down the page by 500 pixels using JavaScript execution

Starting URL: https://www.selenium.dev/

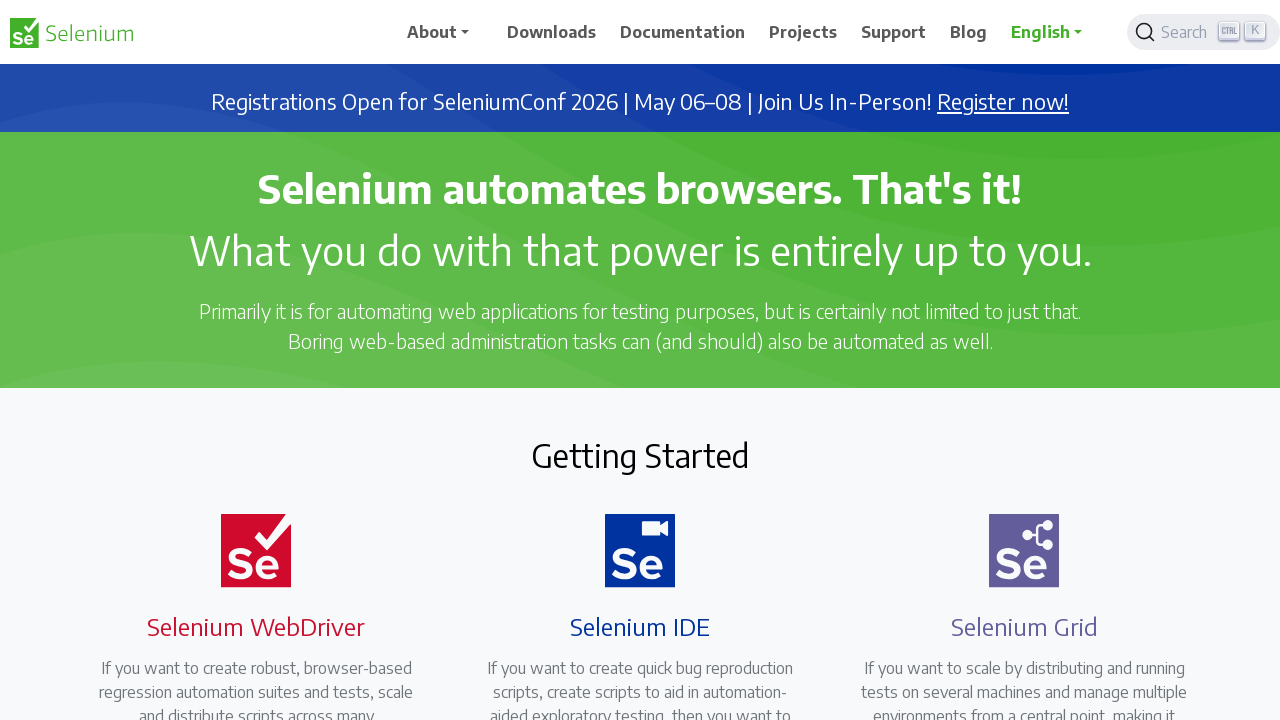

Navigated to Selenium website
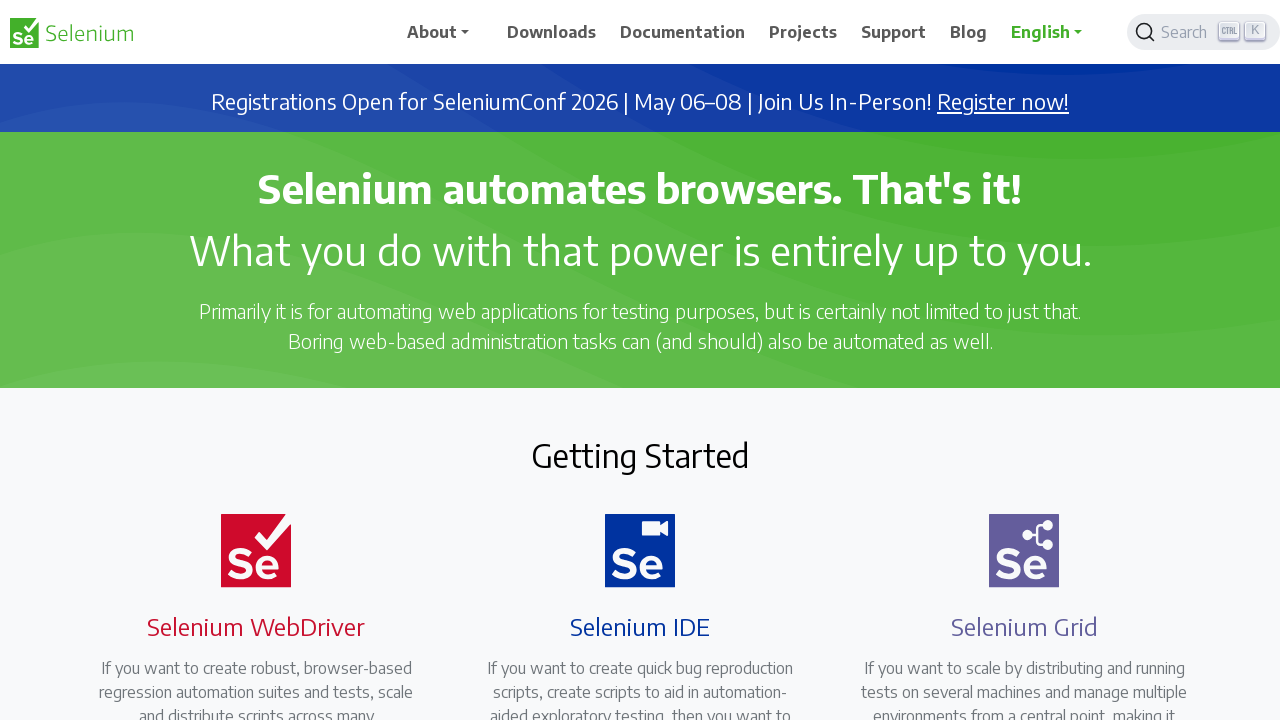

Scrolled down the page by 500 pixels
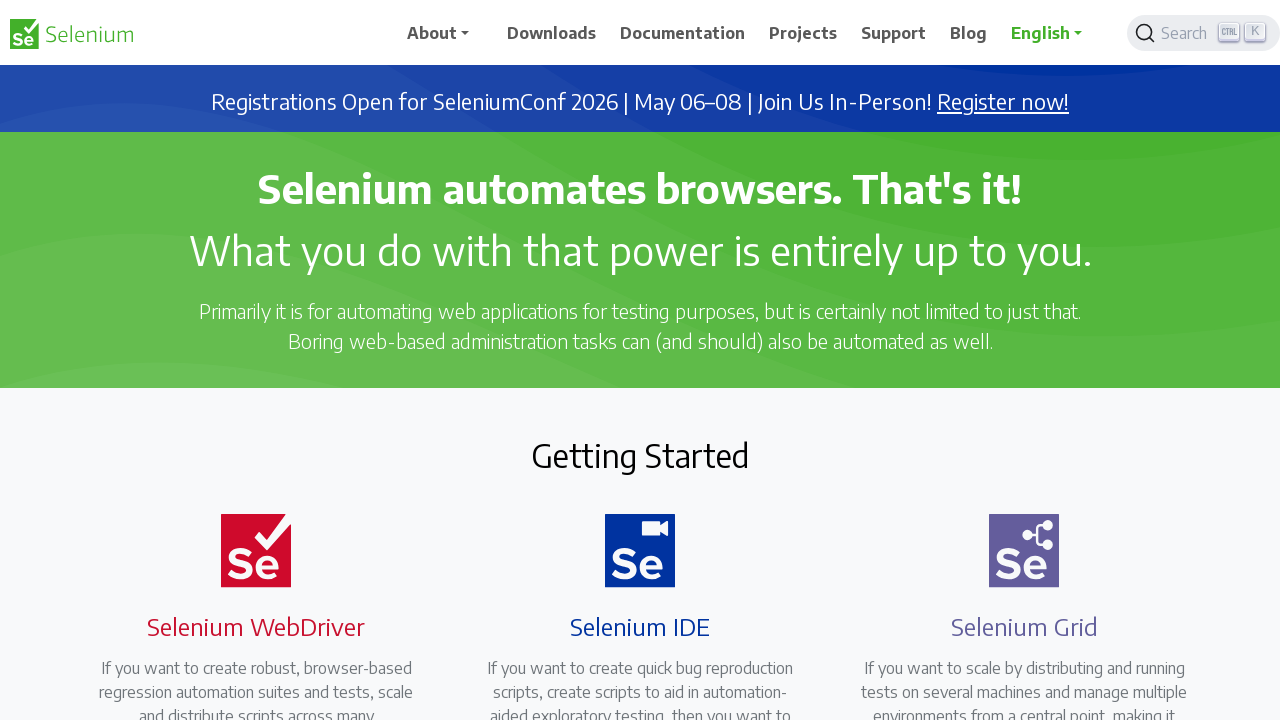

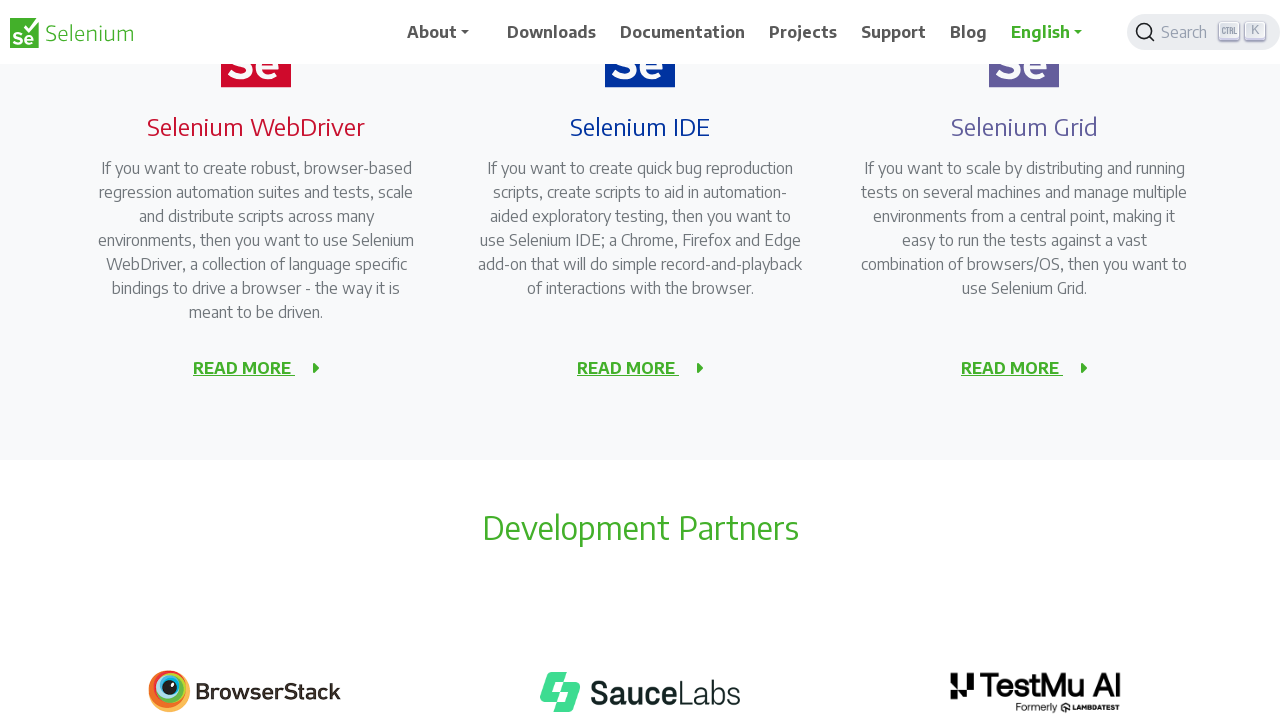